Tests that the "No" radio button is disabled and cannot be clicked on the Radio Button page

Starting URL: https://demoqa.com

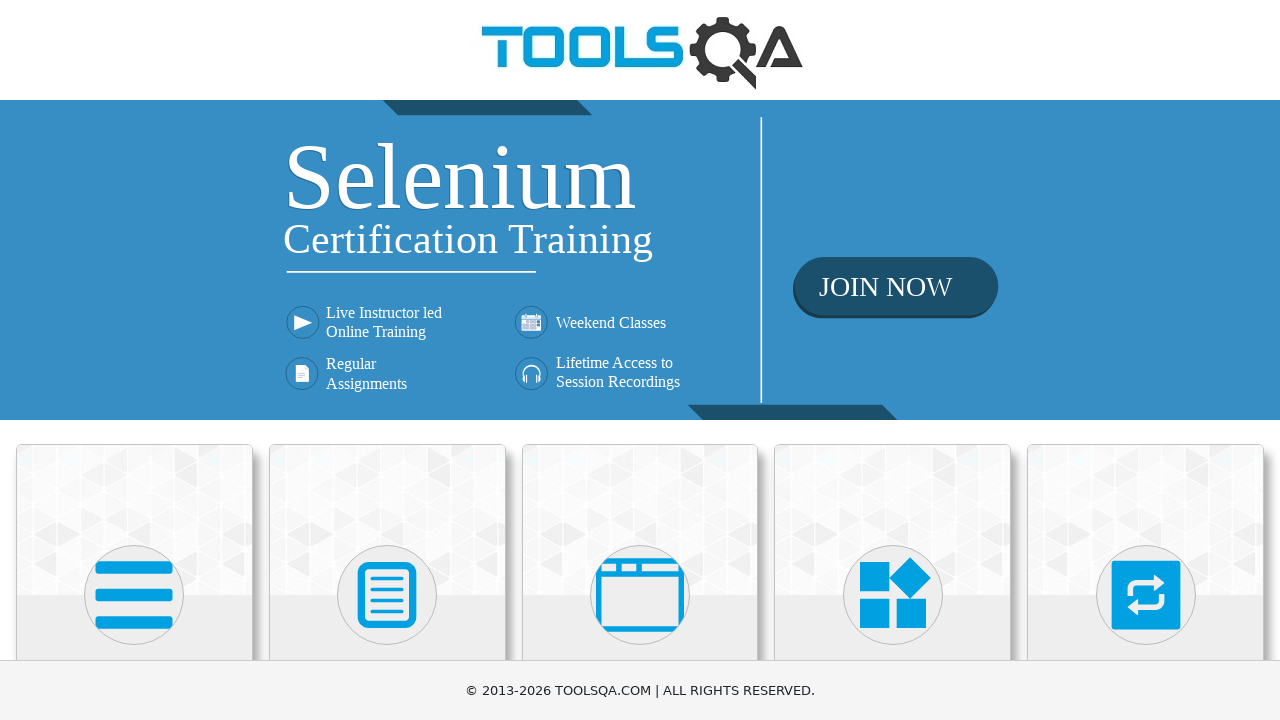

Clicked on Elements card on homepage at (134, 520) on div.card:has-text('Elements')
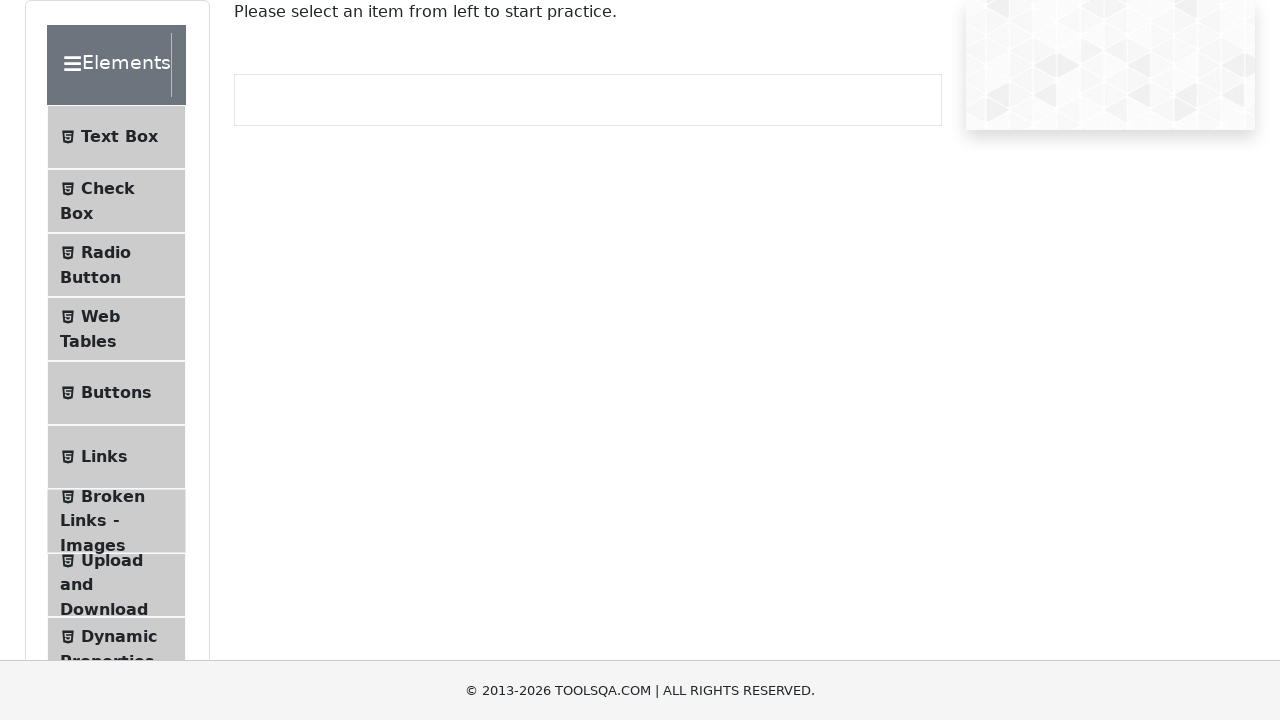

Clicked on Radio Button menu item at (106, 252) on span:has-text('Radio Button')
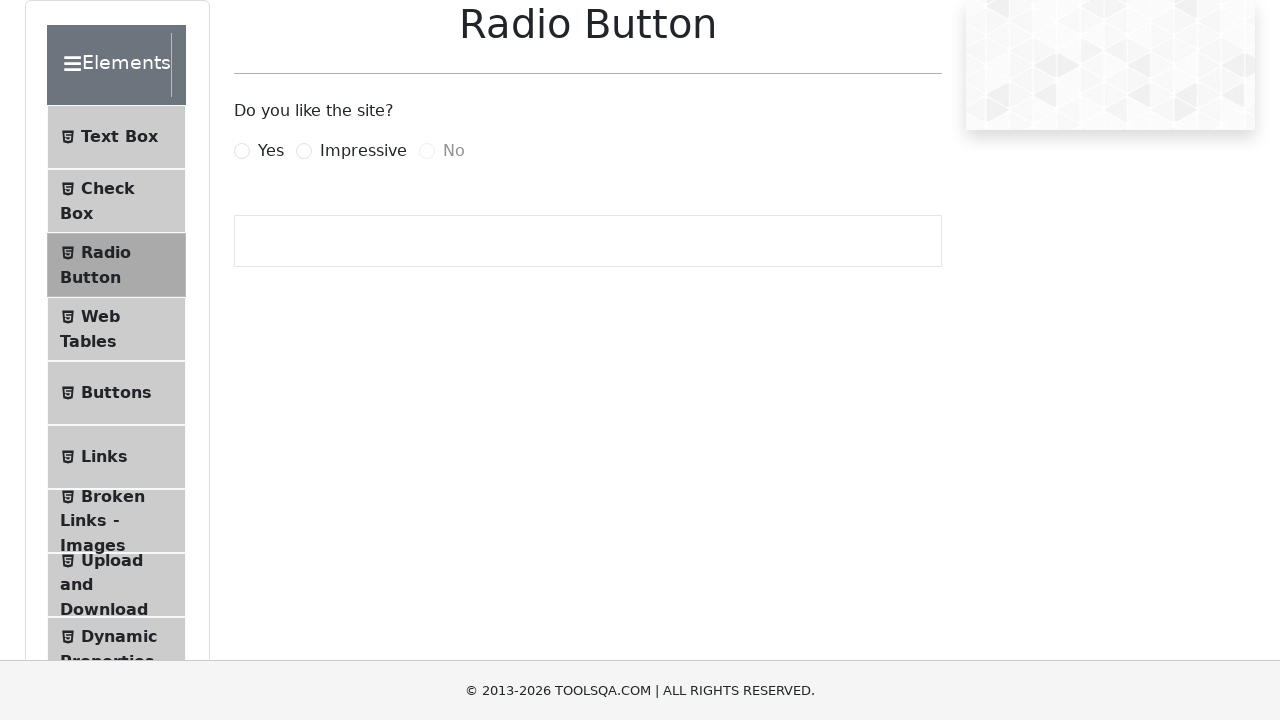

Verified the No radio button is disabled
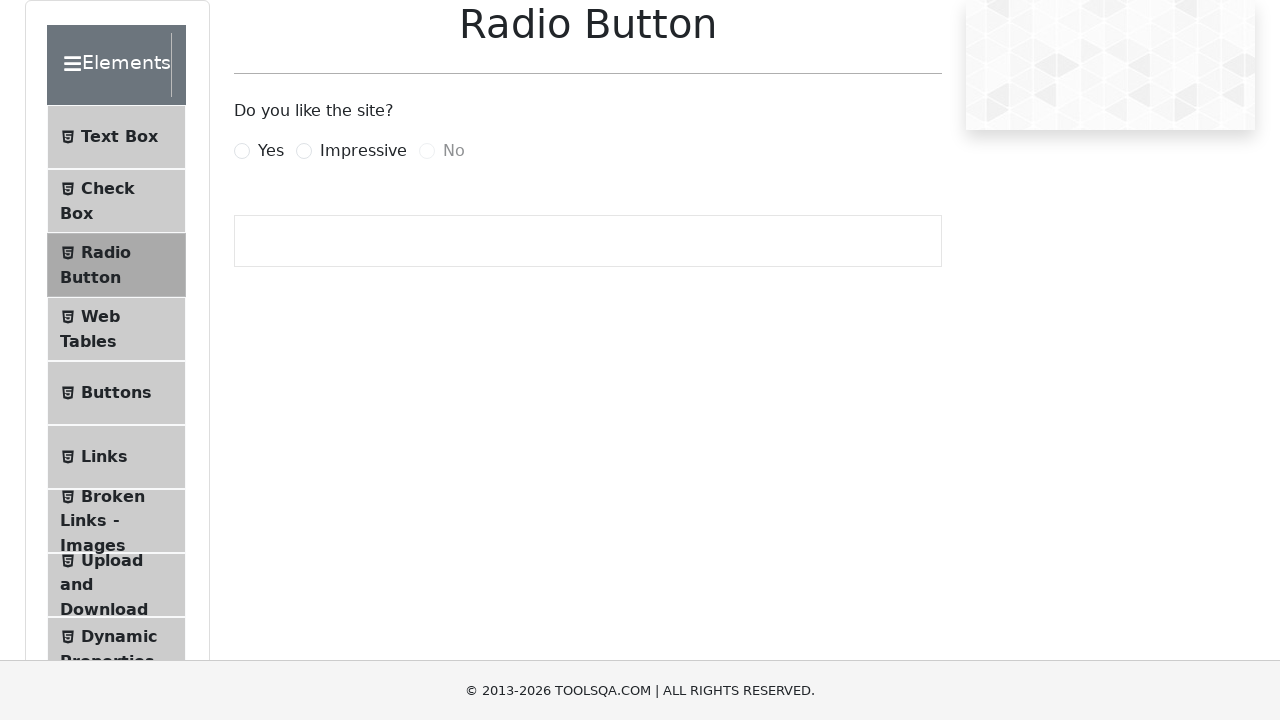

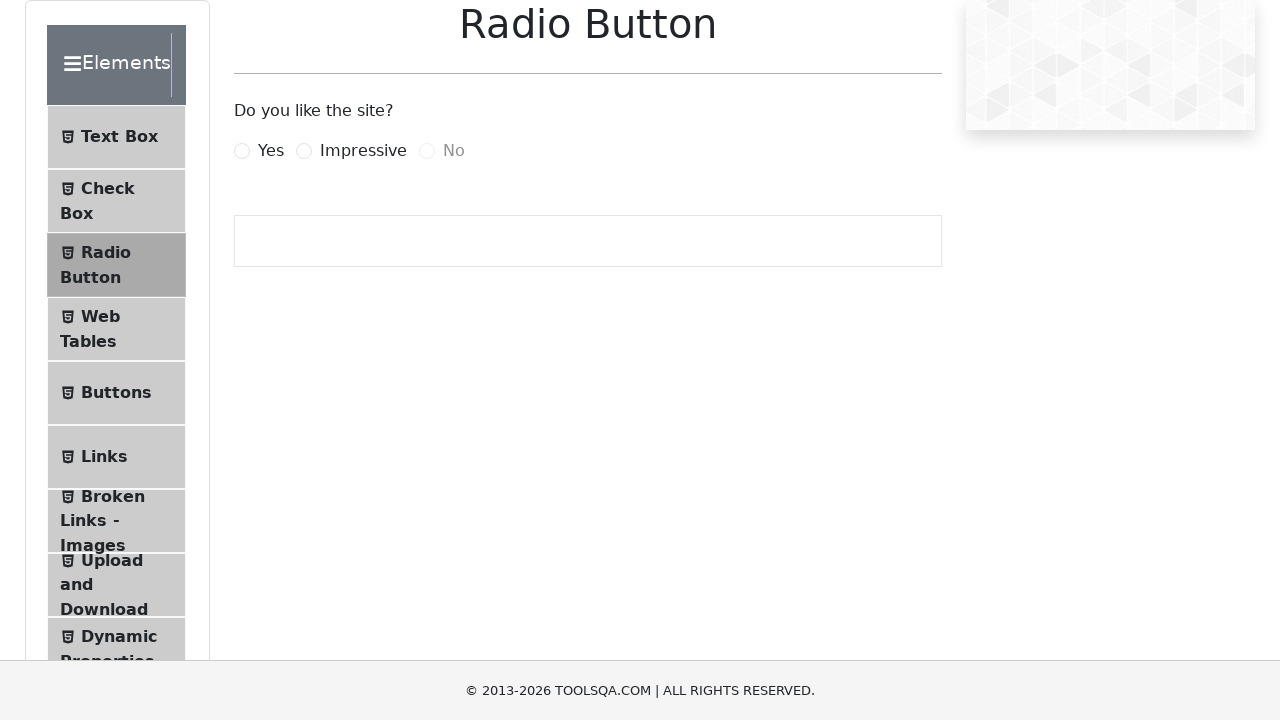